Simple navigation test that loads the Rahul Shetty Academy homepage

Starting URL: https://rahulshettyacademy.com/

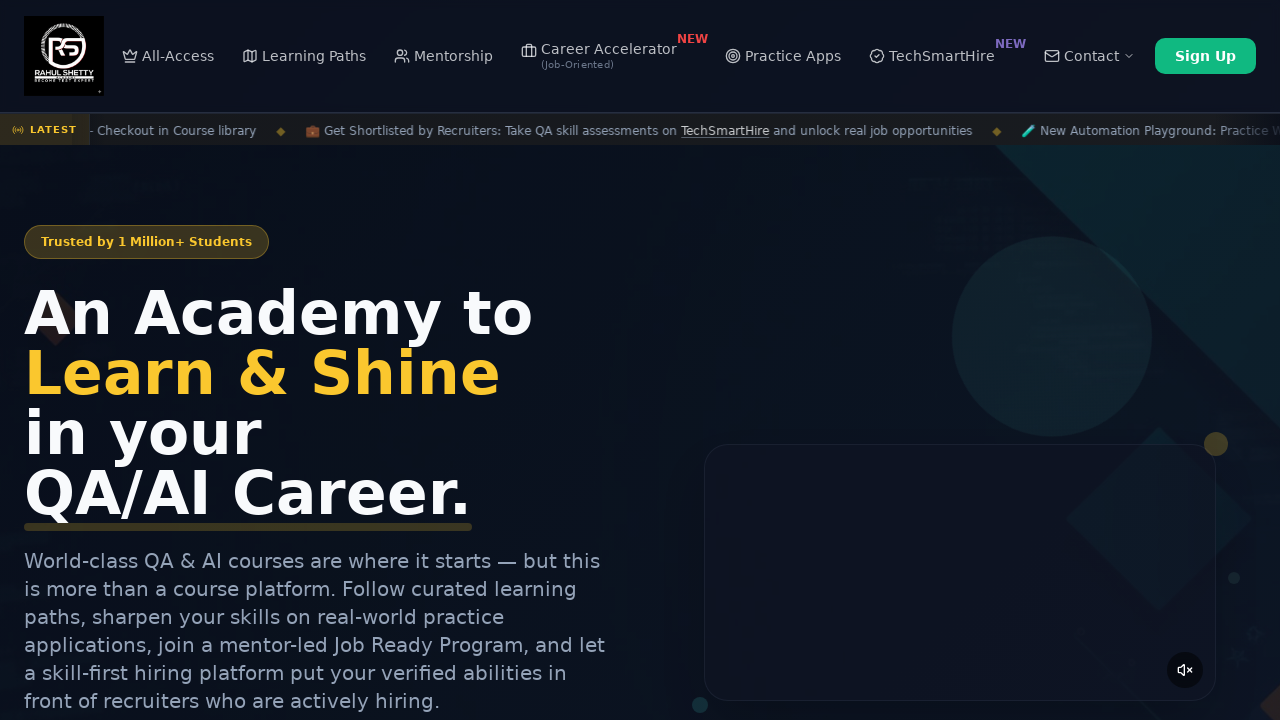

Waited for Rahul Shetty Academy homepage to load (DOM content loaded)
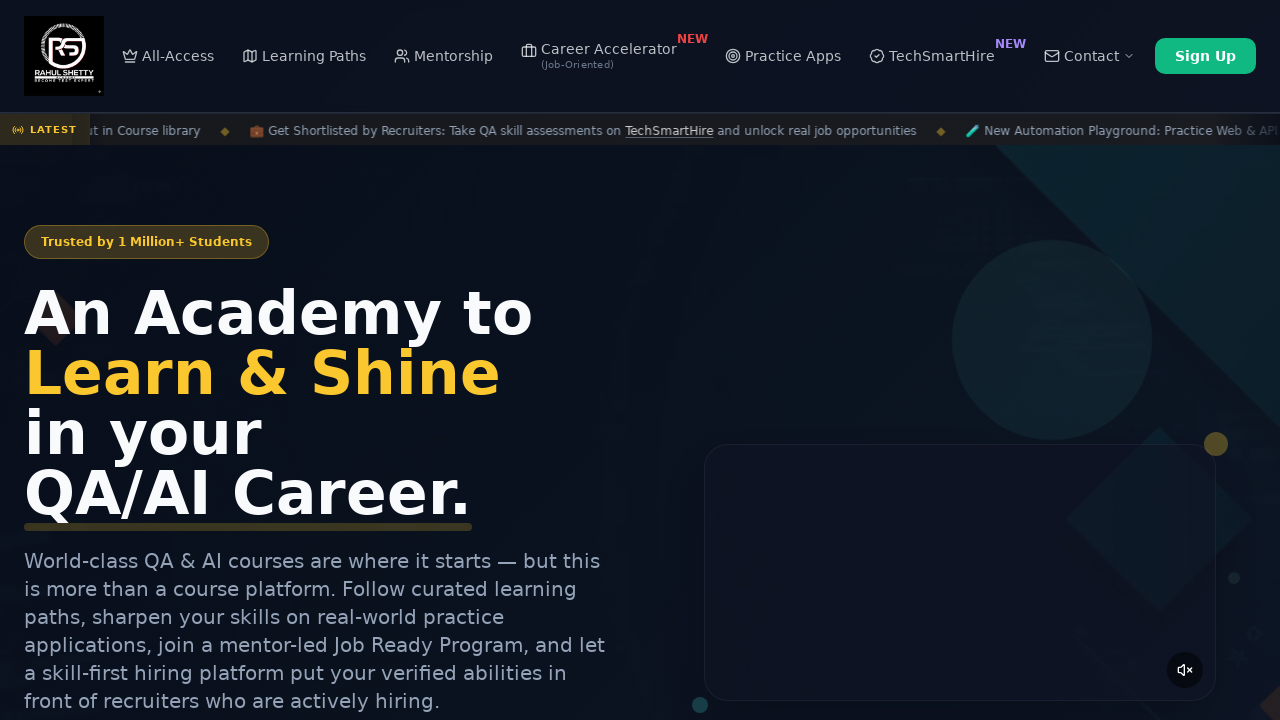

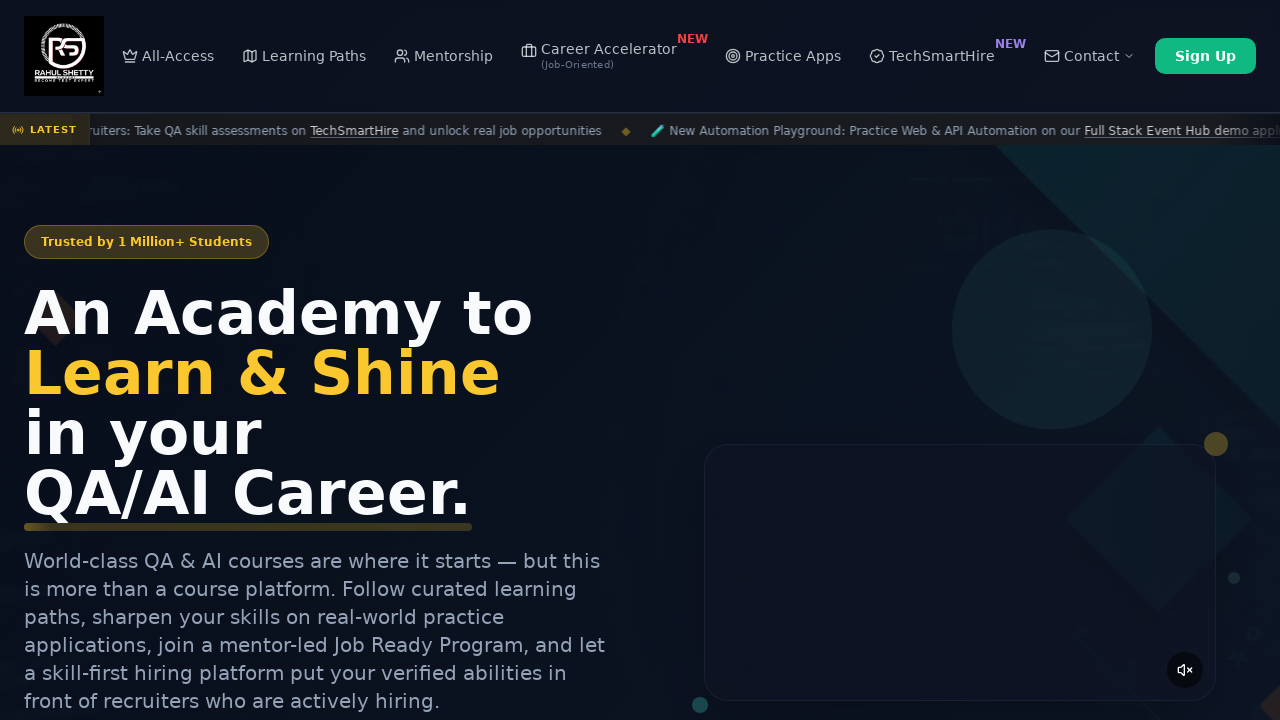